Tests a prompt box alert by clicking the prompt button, entering text into the prompt, accepting it, and verifying the result

Starting URL: https://demoqa.com/alerts

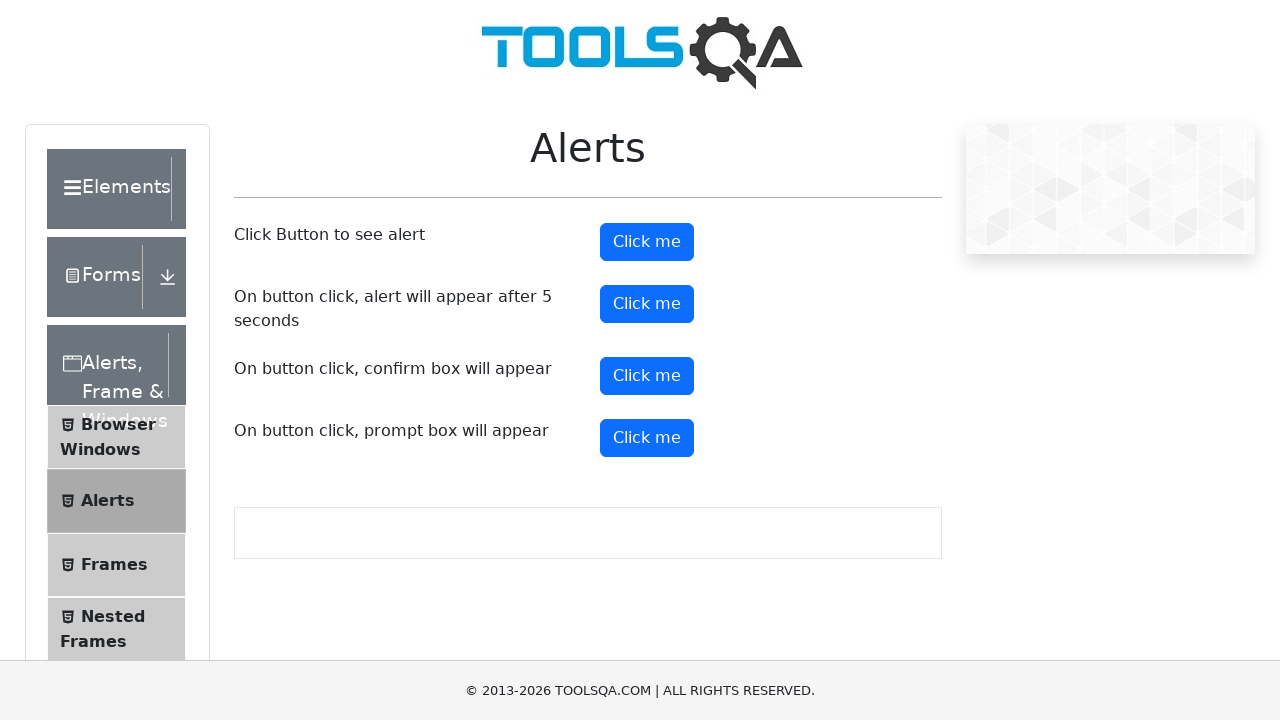

Set up dialog handler to accept prompt with text 'Ecem'
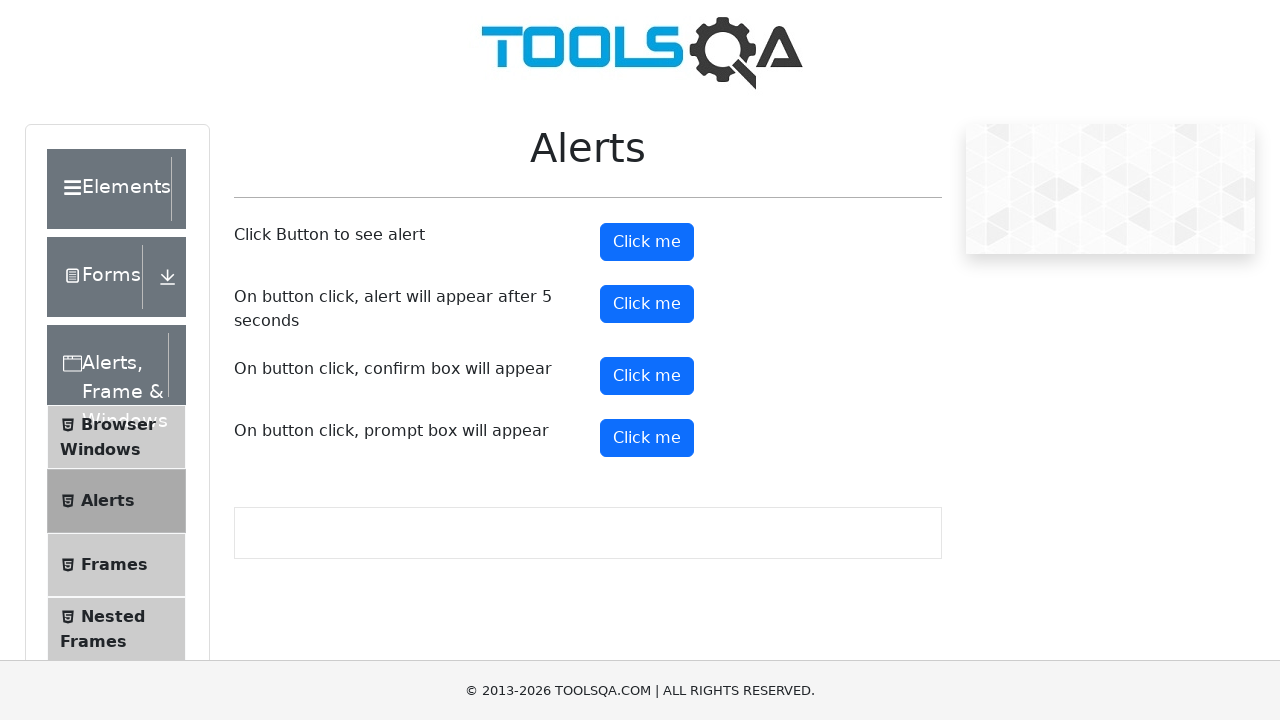

Waited for prompt button to be available
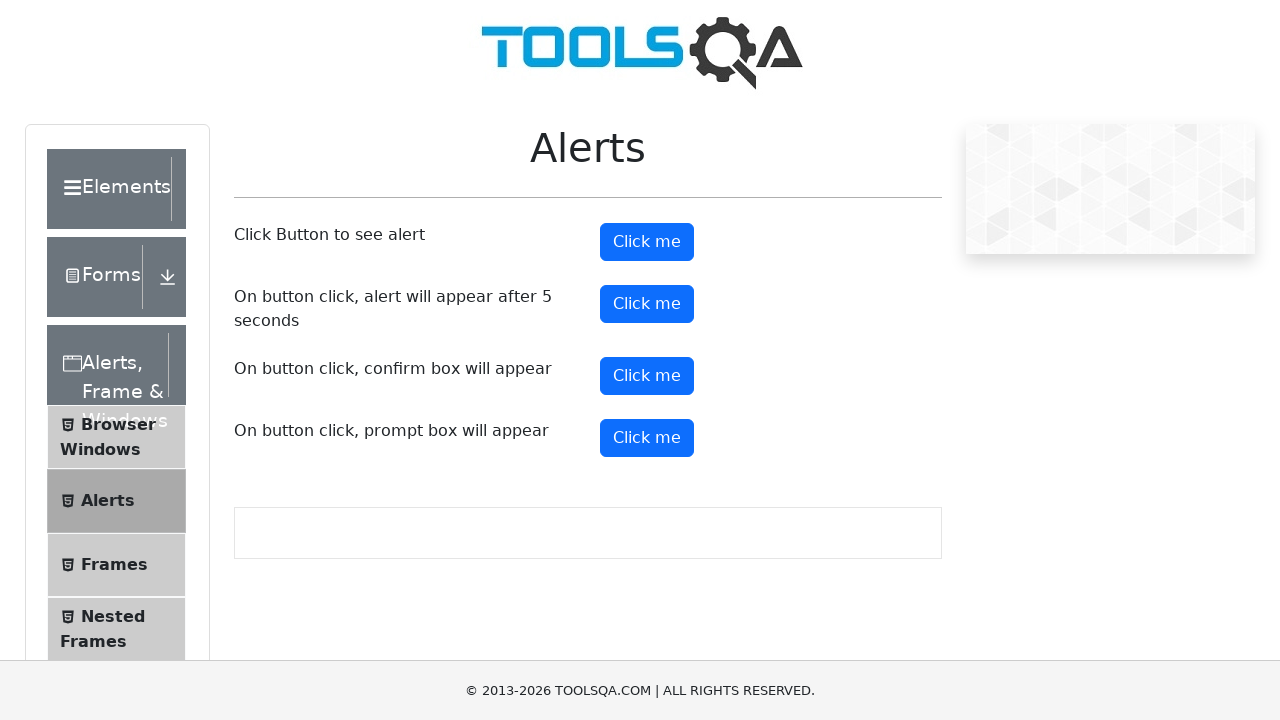

Clicked the prompt button using JavaScript
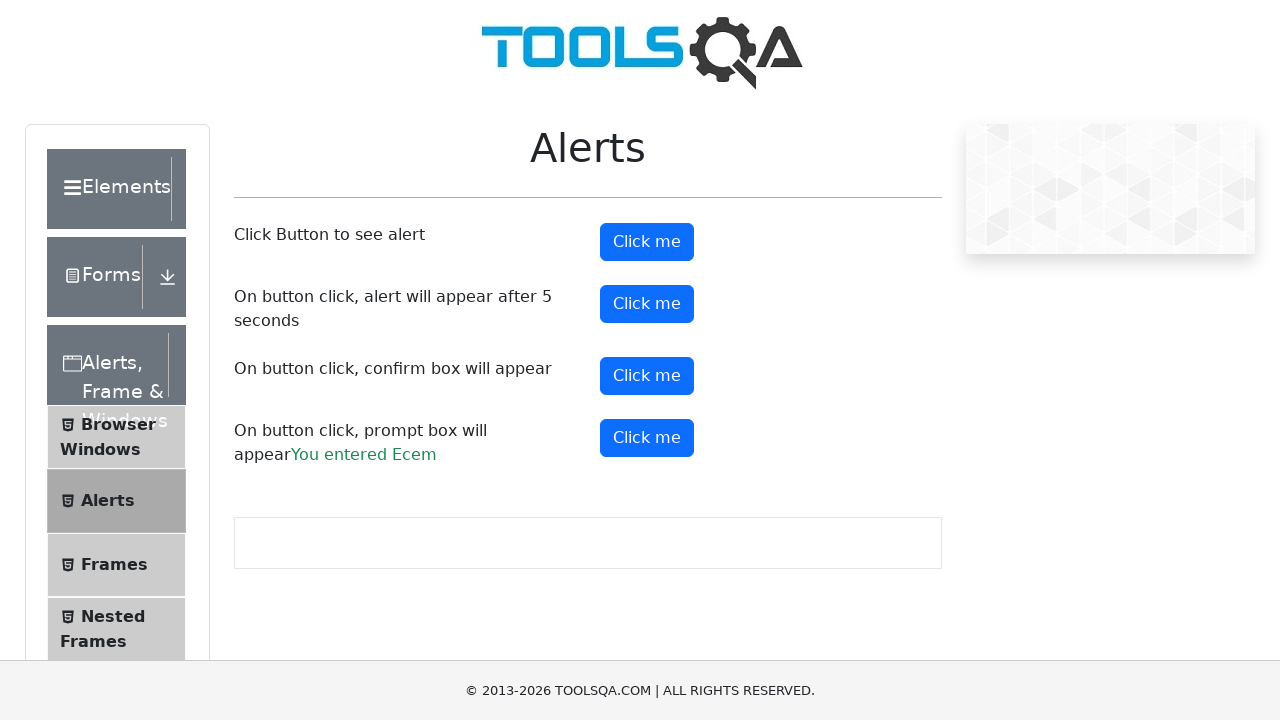

Waited for prompt result to appear on page
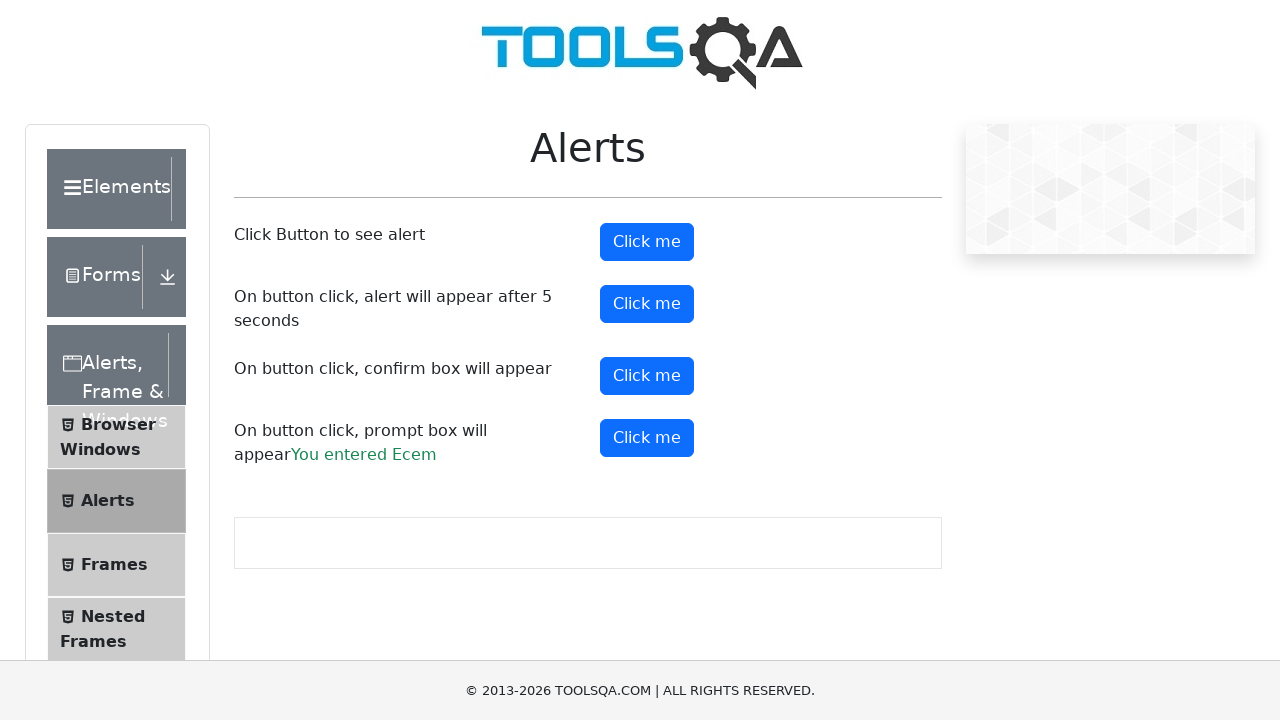

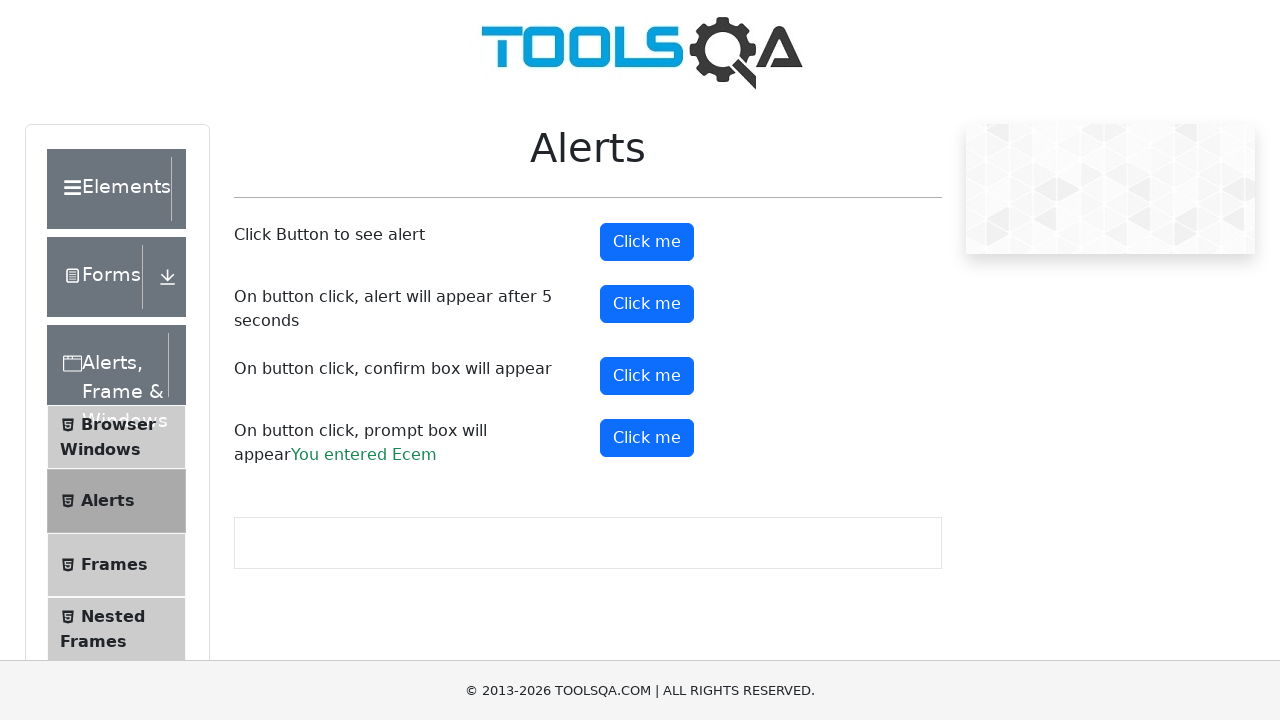